Performs click-and-hold, move to target, then release action for drag operation

Starting URL: https://crossbrowsertesting.github.io/drag-and-drop

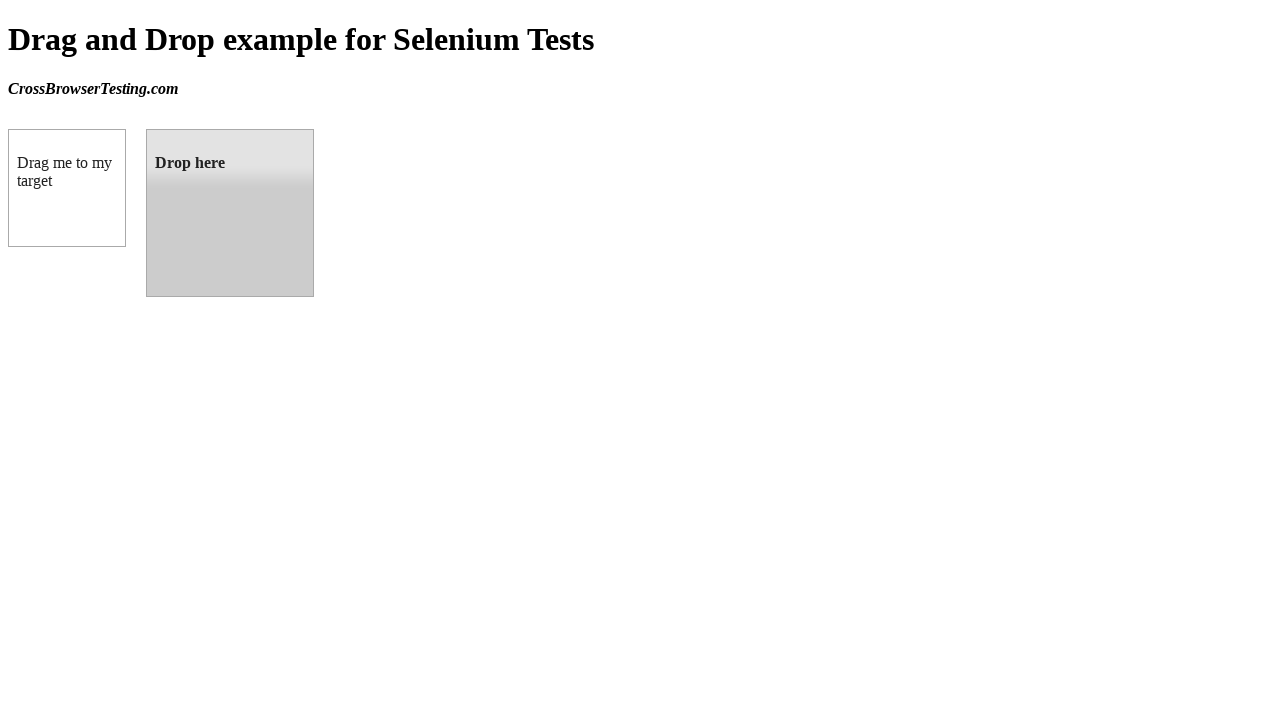

Located source draggable element
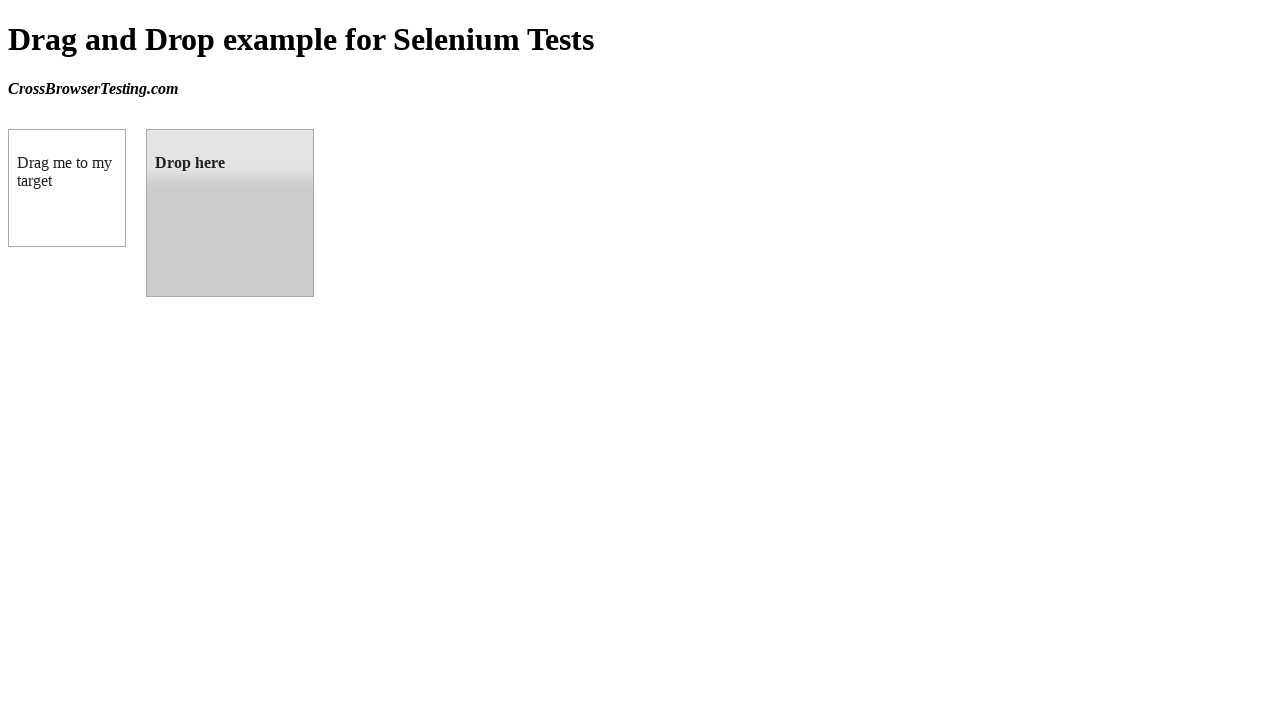

Located target droppable element
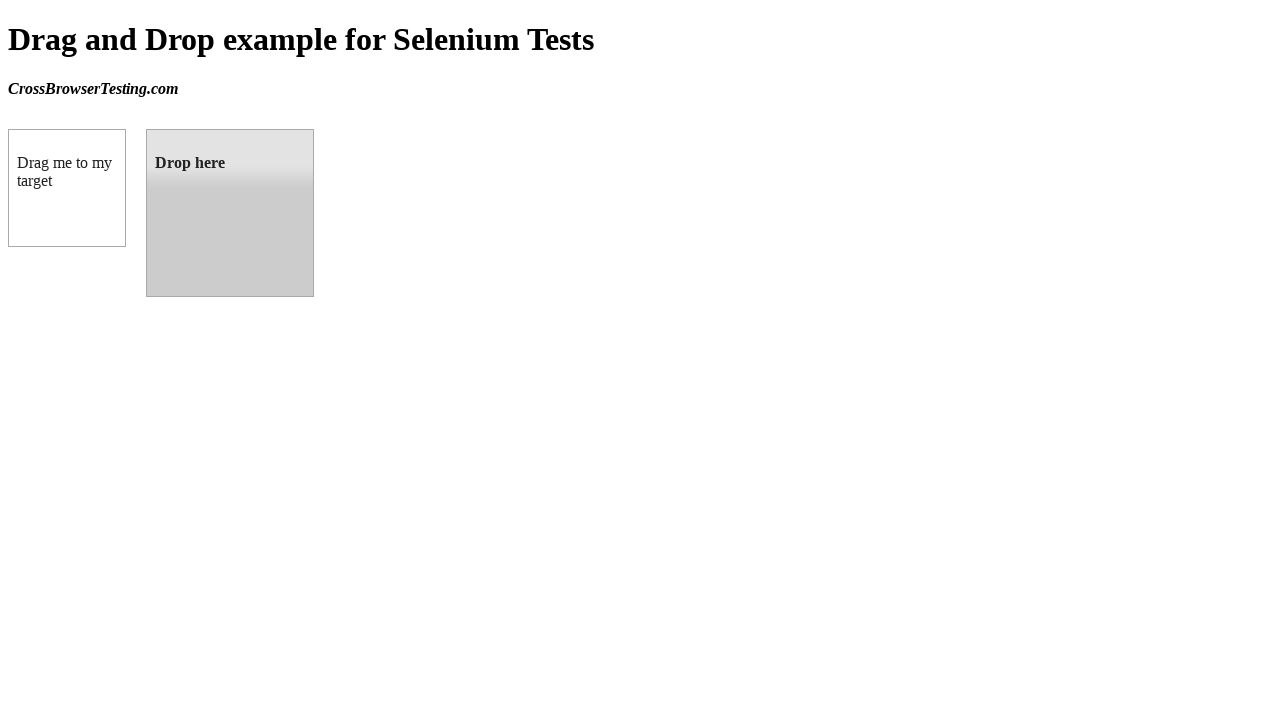

Retrieved bounding box of source element
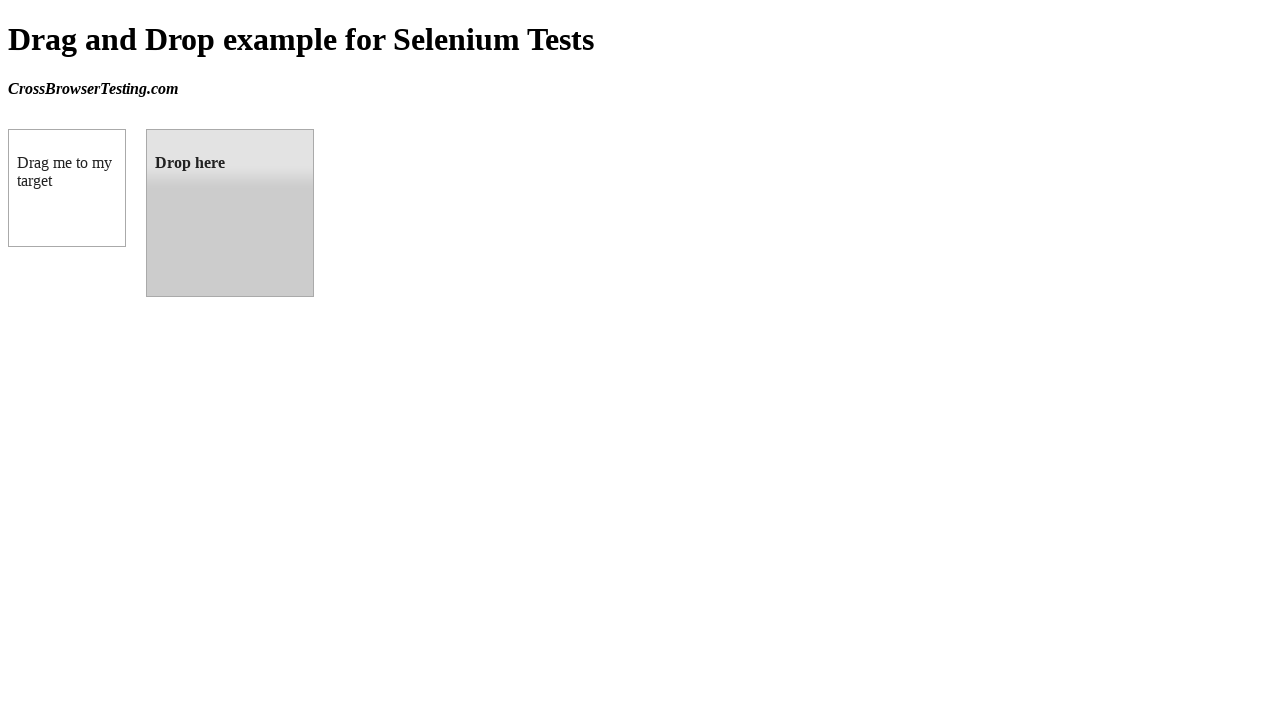

Retrieved bounding box of target element
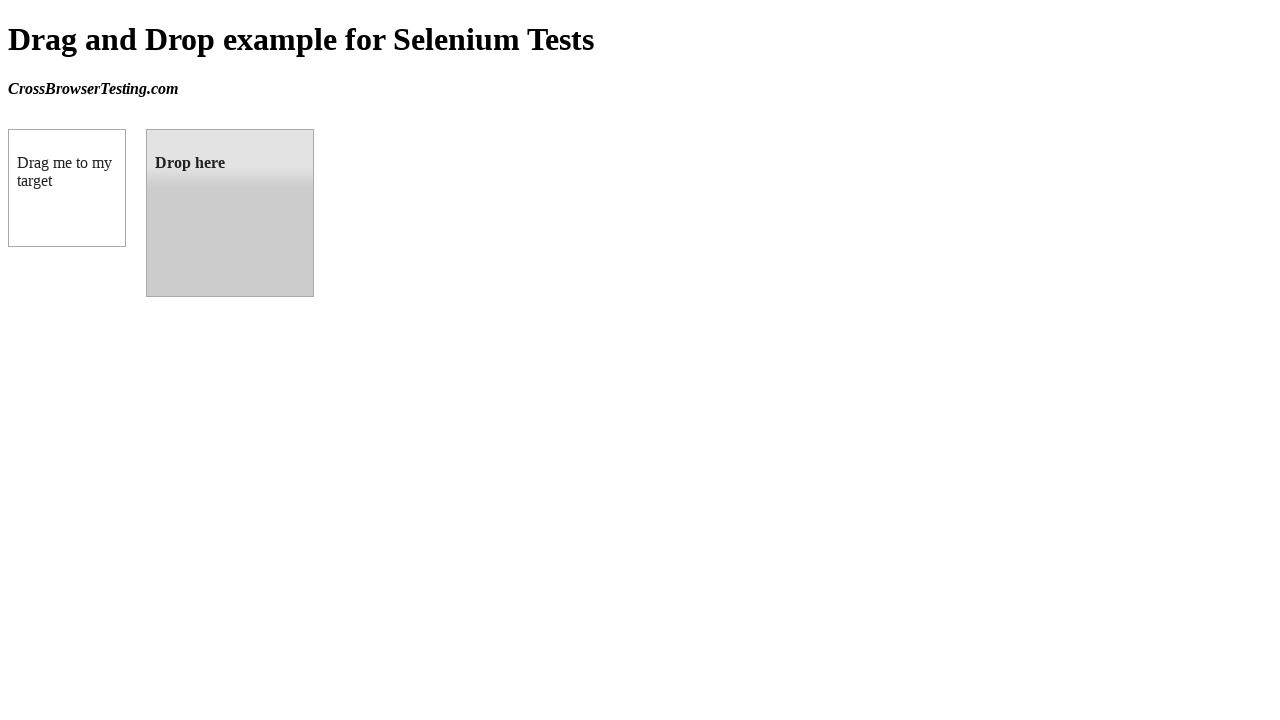

Moved mouse to center of source element at (67, 188)
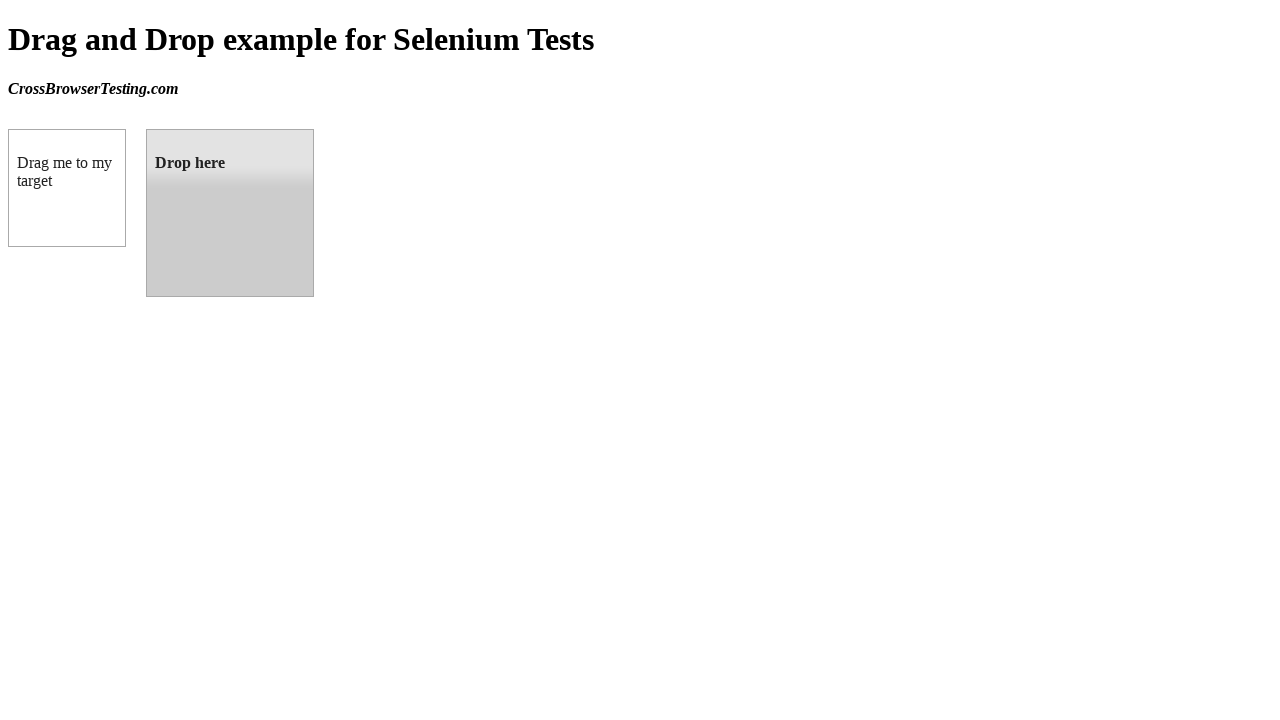

Performed mouse down (click and hold) on source element at (67, 188)
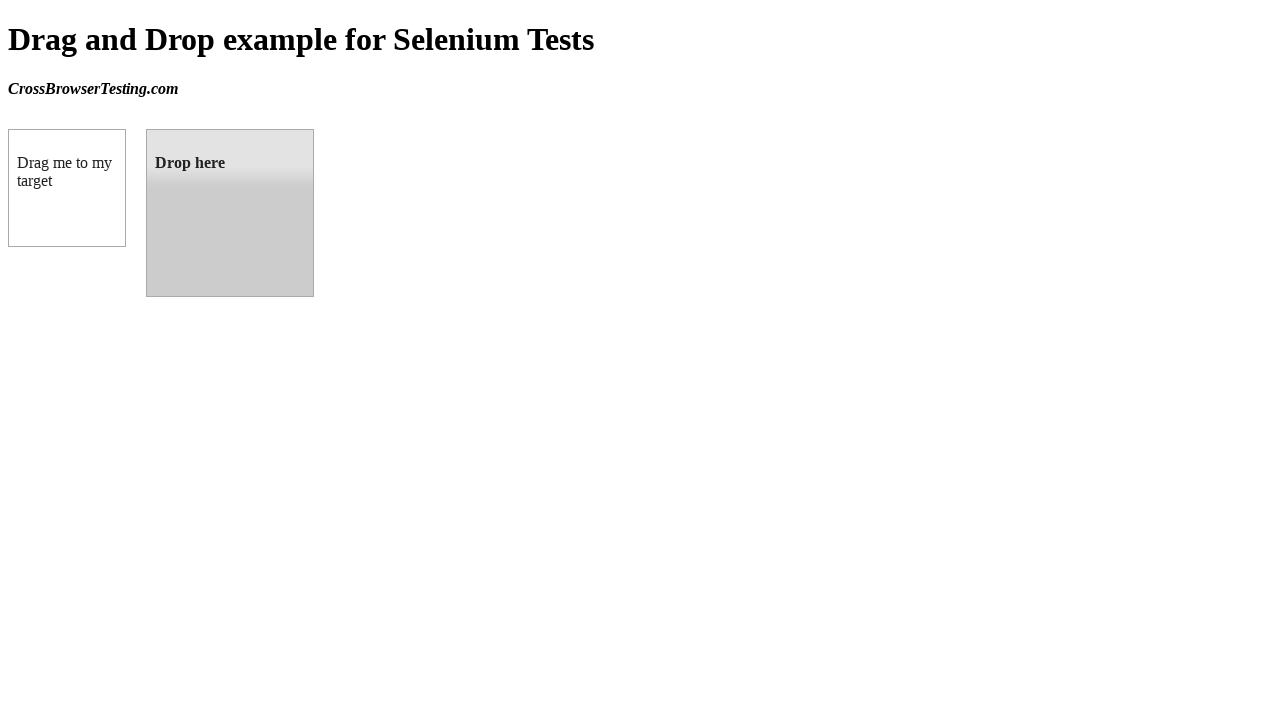

Moved mouse to center of target element while holding at (230, 213)
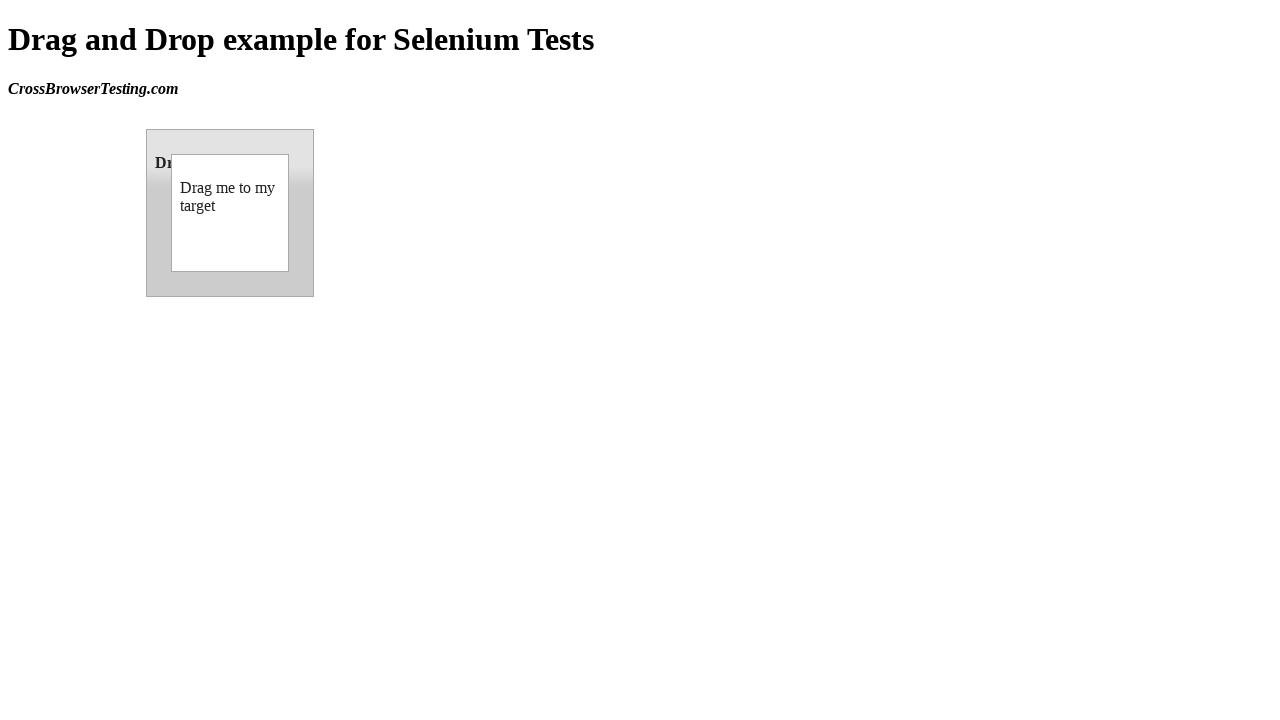

Released mouse button to complete drag and drop operation at (230, 213)
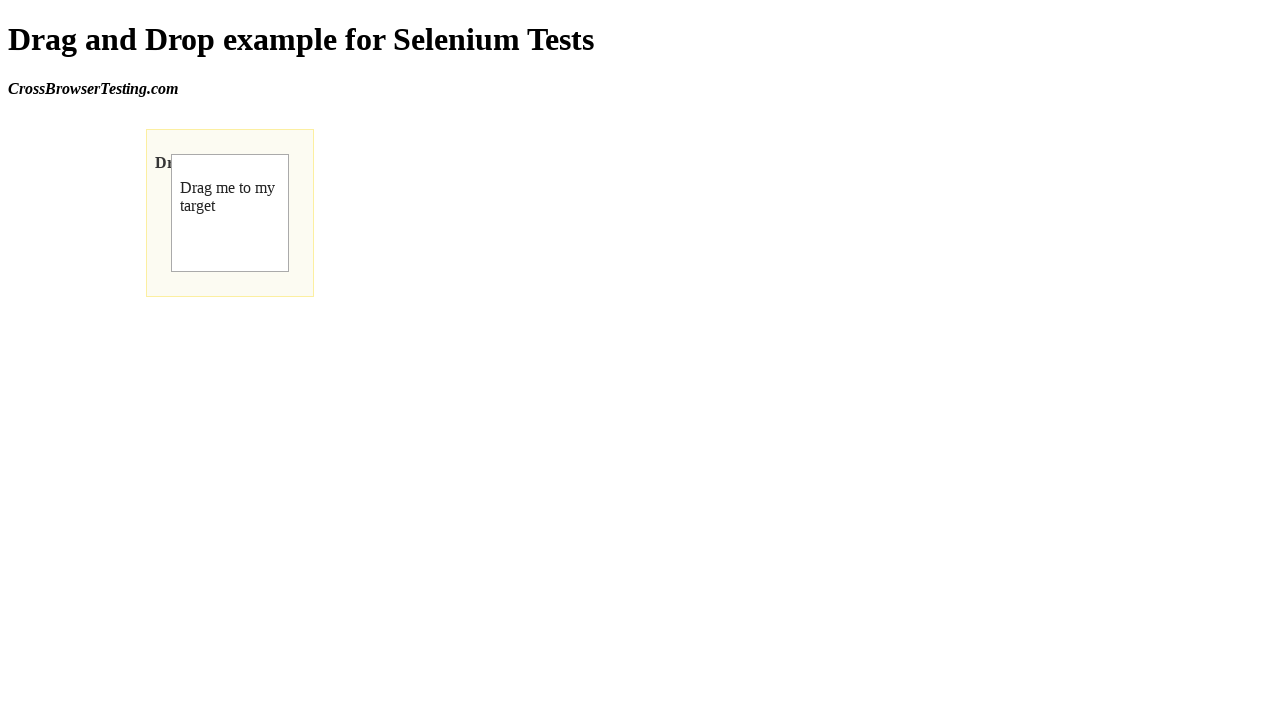

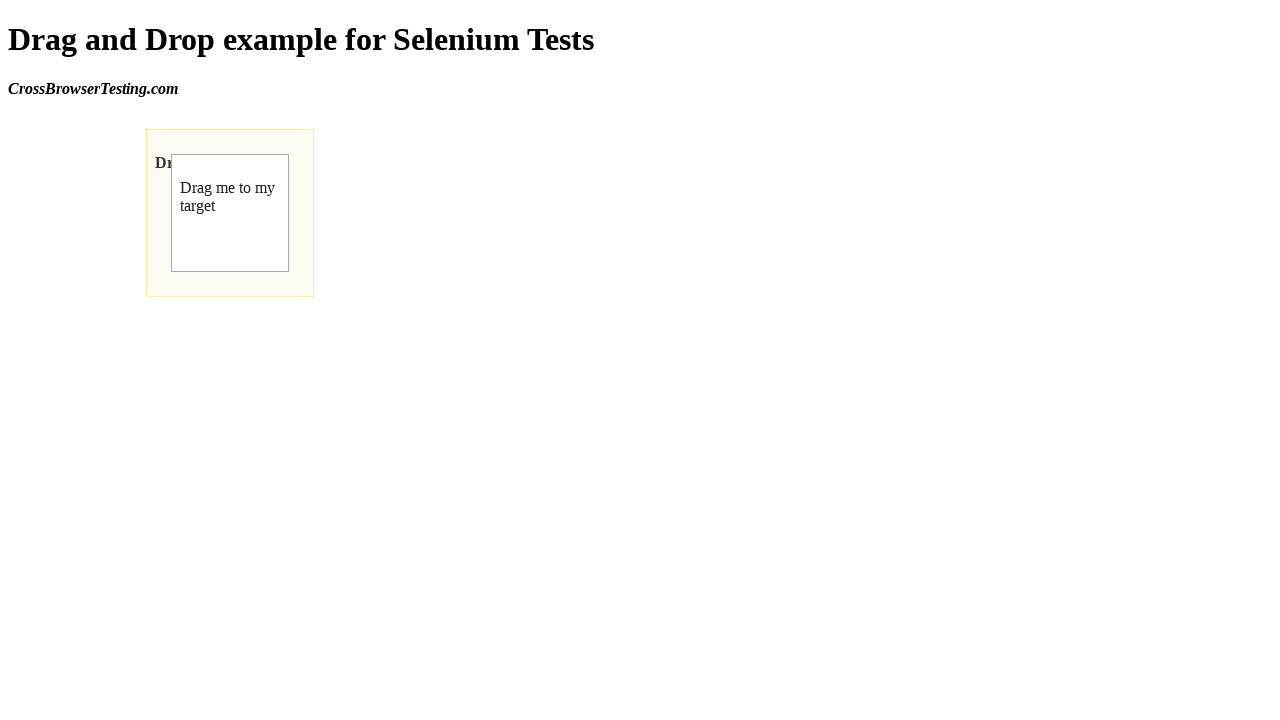